Tests login form validation by submitting with an empty username field and verifying the appropriate error message is displayed

Starting URL: https://www.saucedemo.com

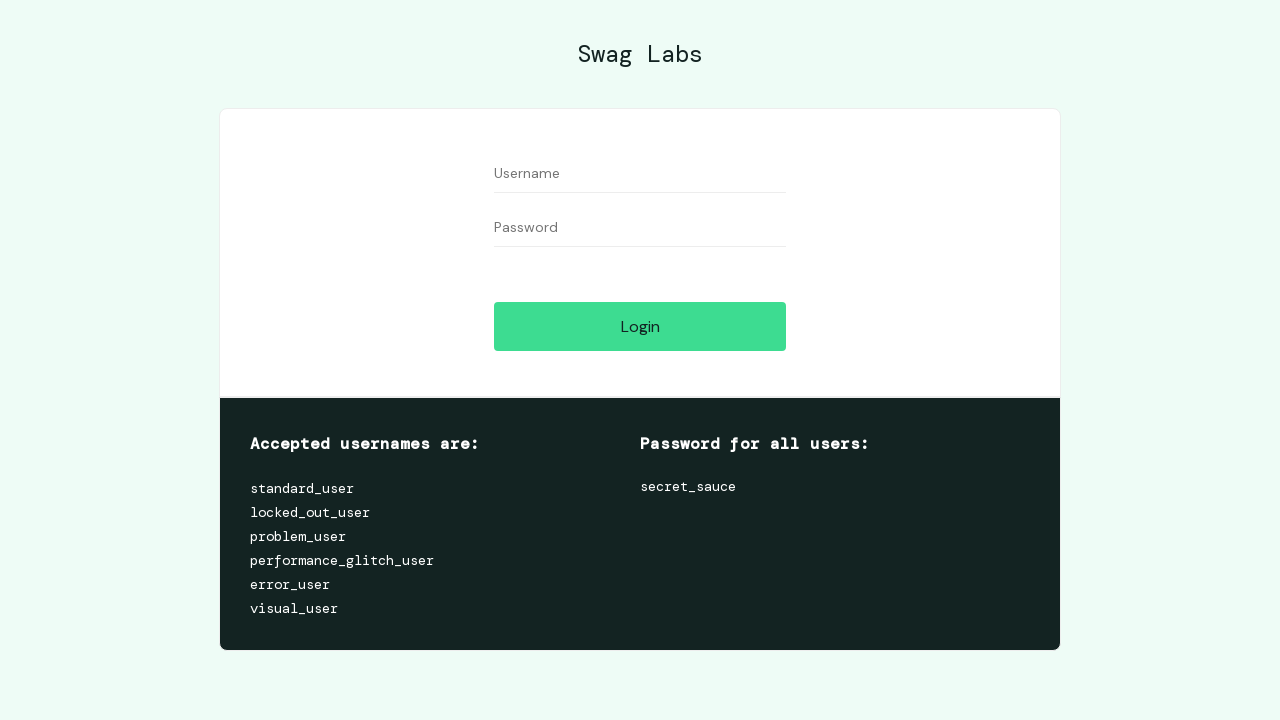

Left username field empty on input[name='user-name']
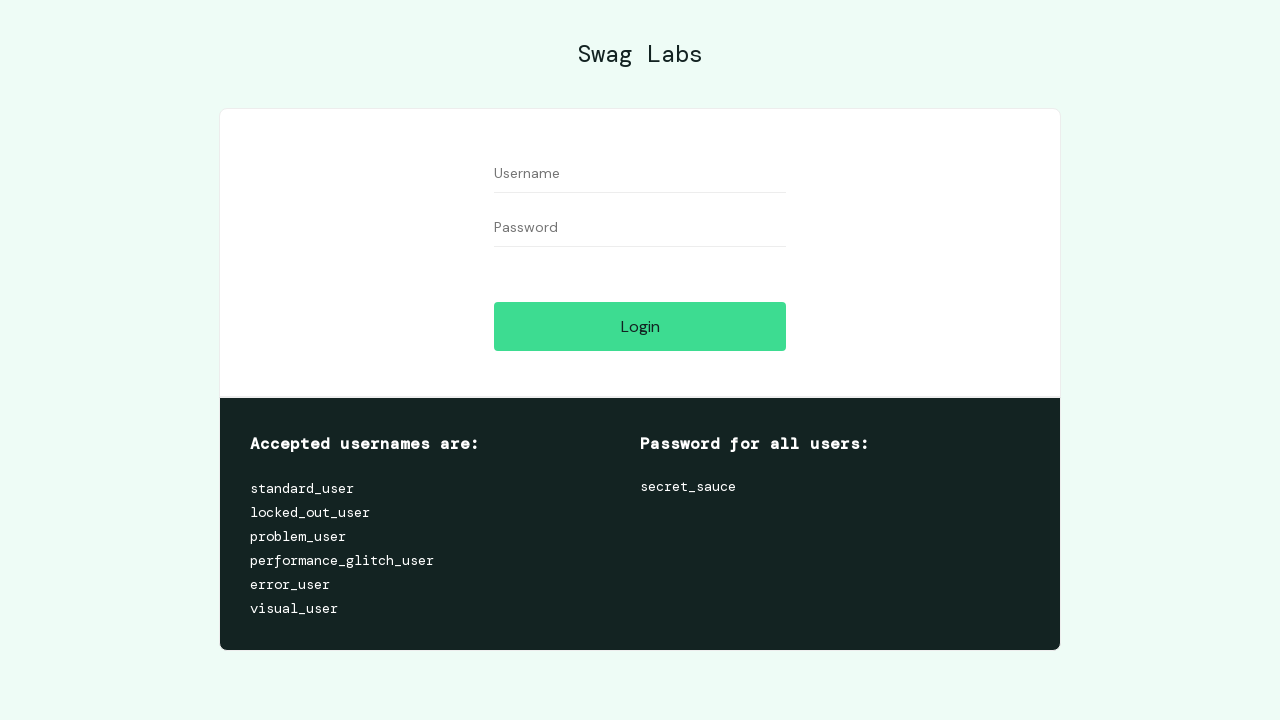

Filled password field with 'secret_sauce' on input[name='password']
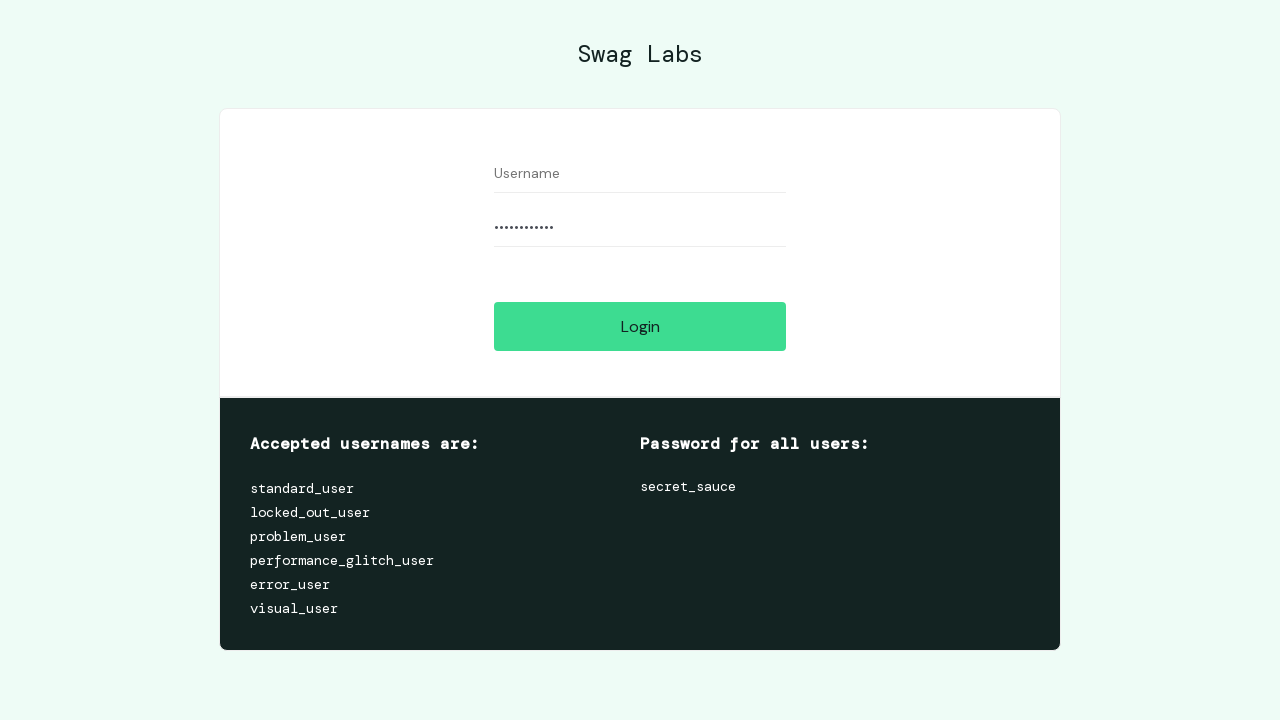

Clicked login button to submit form without username at (640, 326) on input[name='login-button']
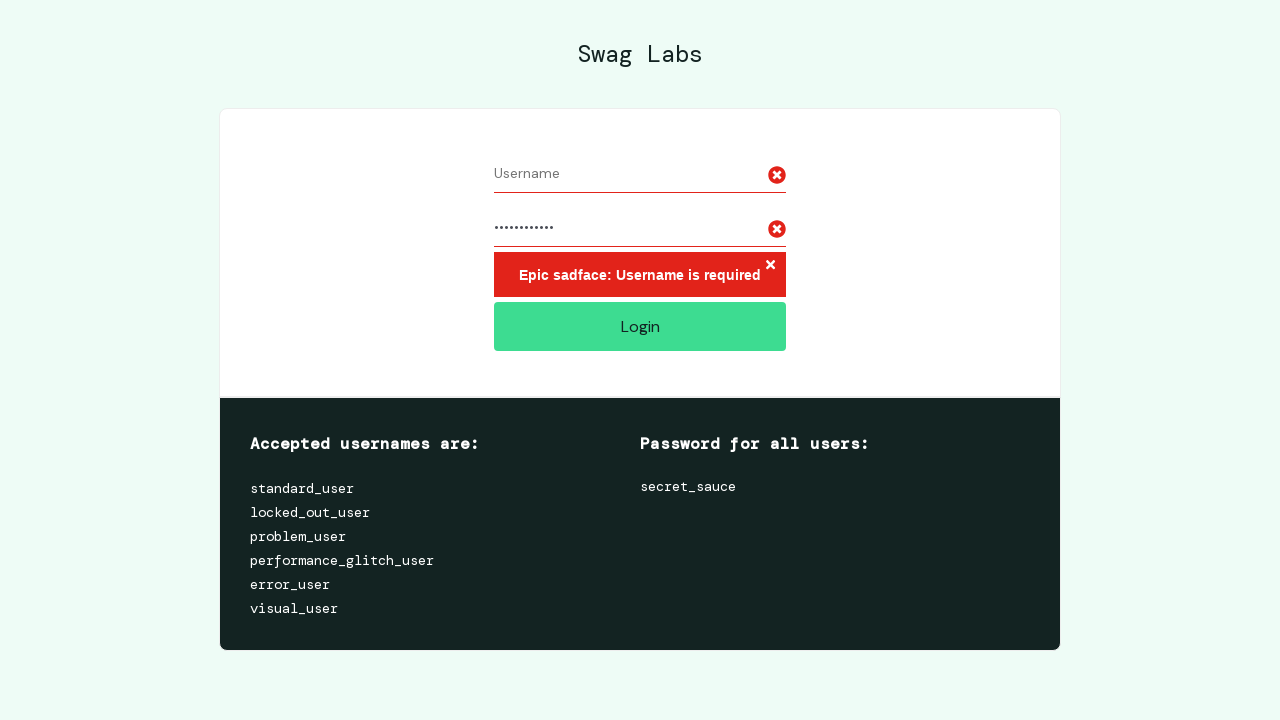

Error message displayed for missing username field
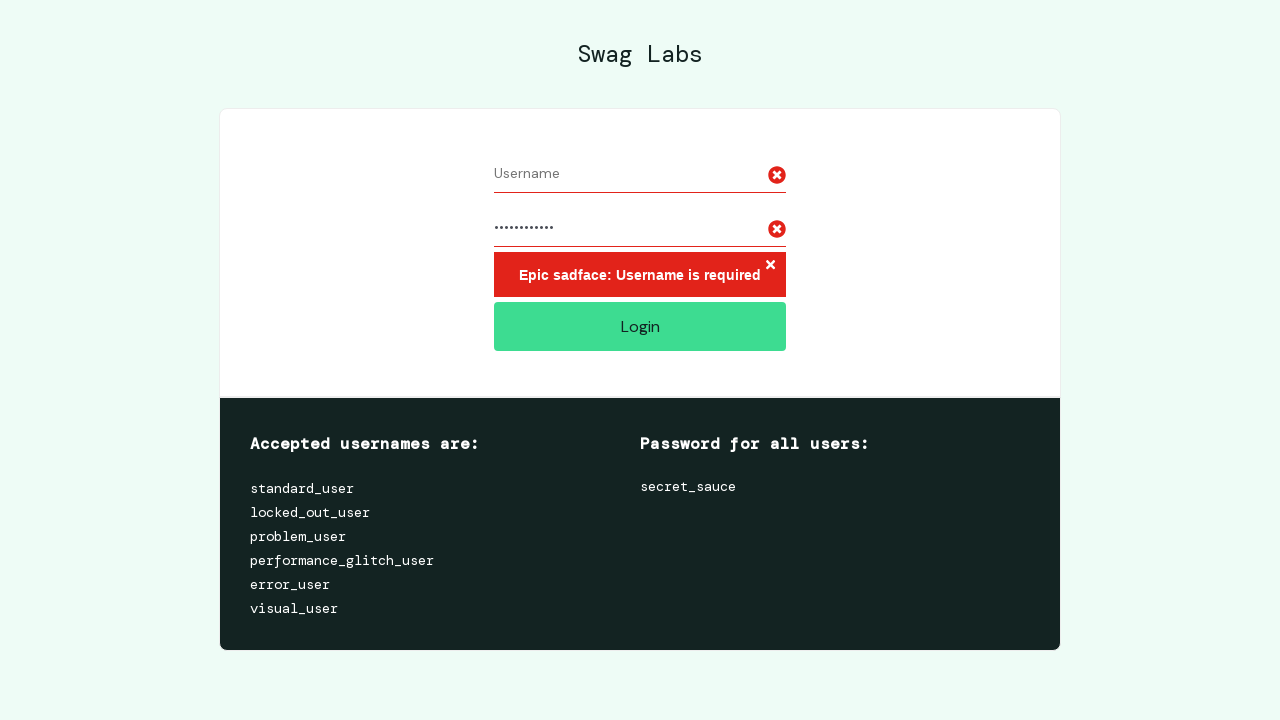

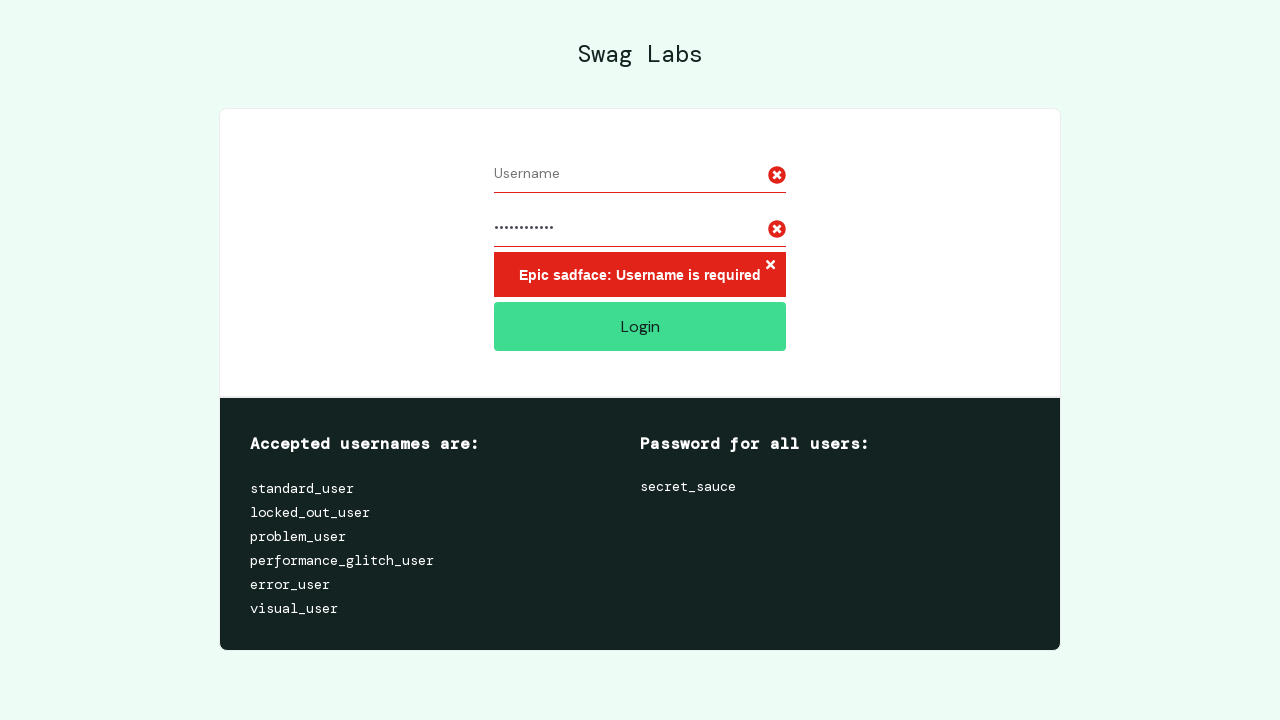